Tests the add/remove elements functionality by clicking the "Add Element" button three times to create delete buttons, then clicking one of the delete buttons to remove it

Starting URL: https://the-internet.herokuapp.com/add_remove_elements/

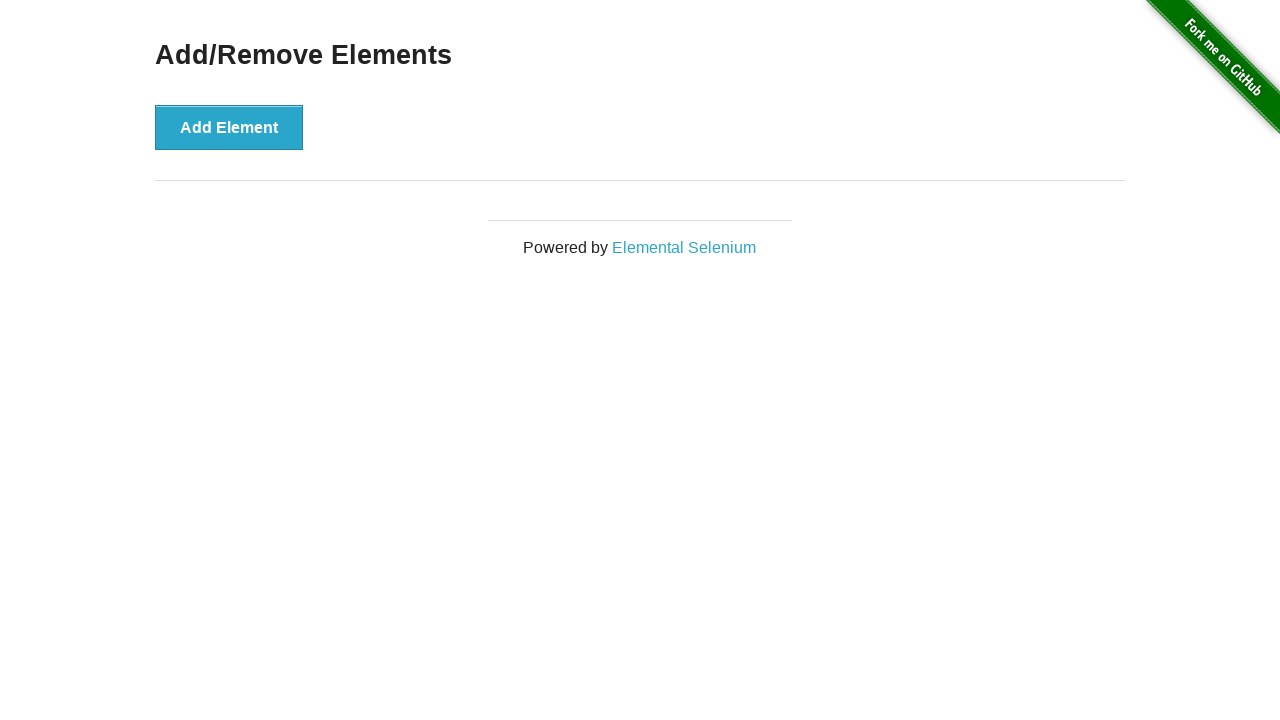

Clicked 'Add Element' button (first time) at (229, 127) on xpath=//button[text()='Add Element']
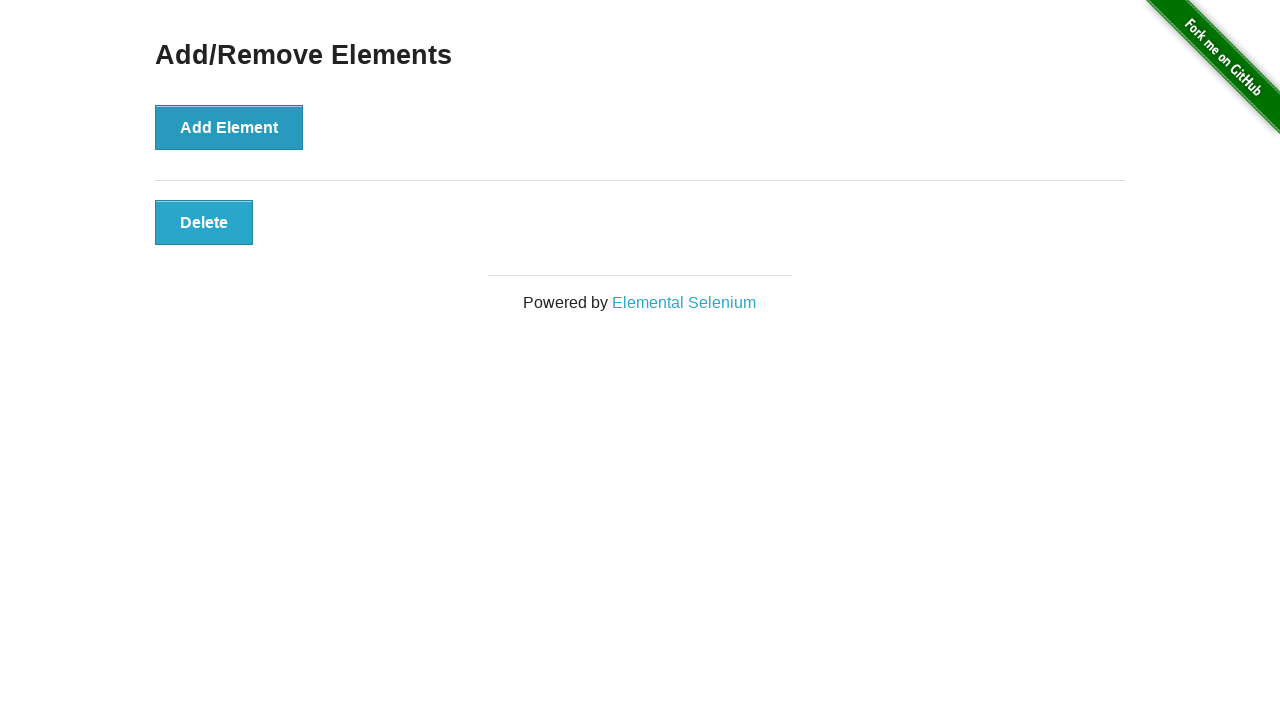

Clicked 'Add Element' button (second time) at (229, 127) on xpath=//button[text()='Add Element']
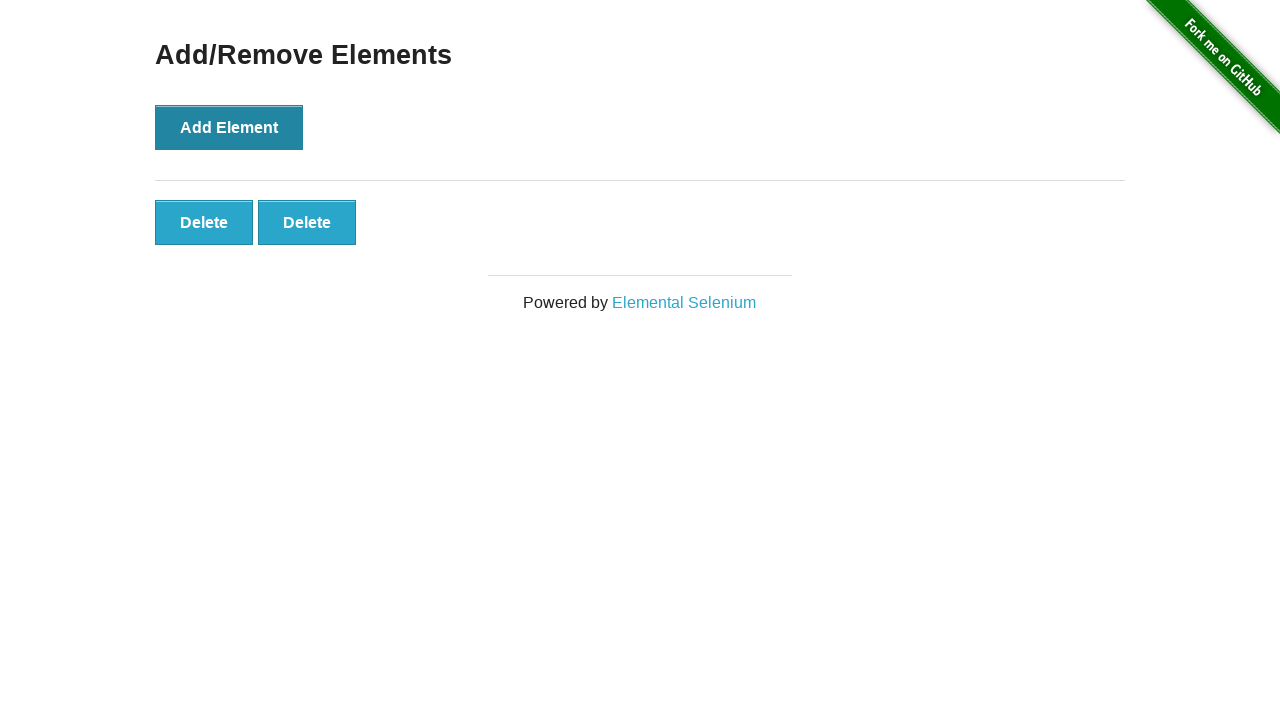

Clicked 'Add Element' button (third time) at (229, 127) on xpath=//button[text()='Add Element']
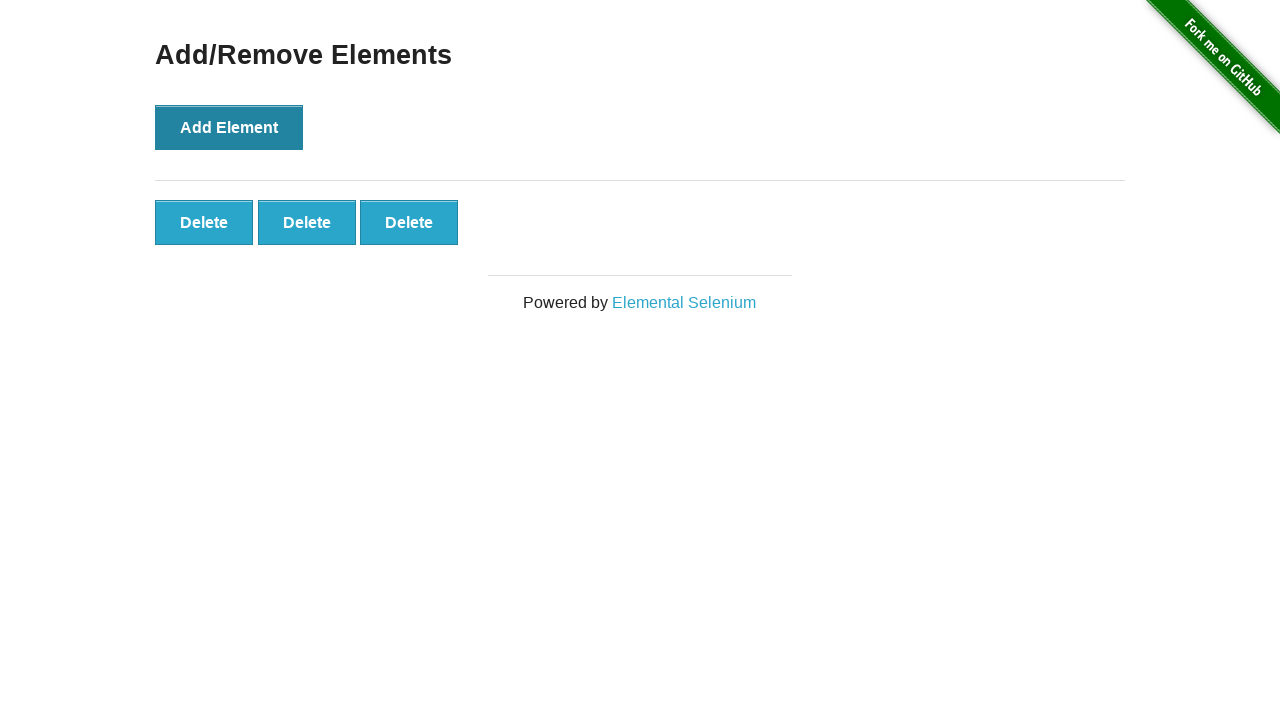

Delete buttons appeared in the elements container
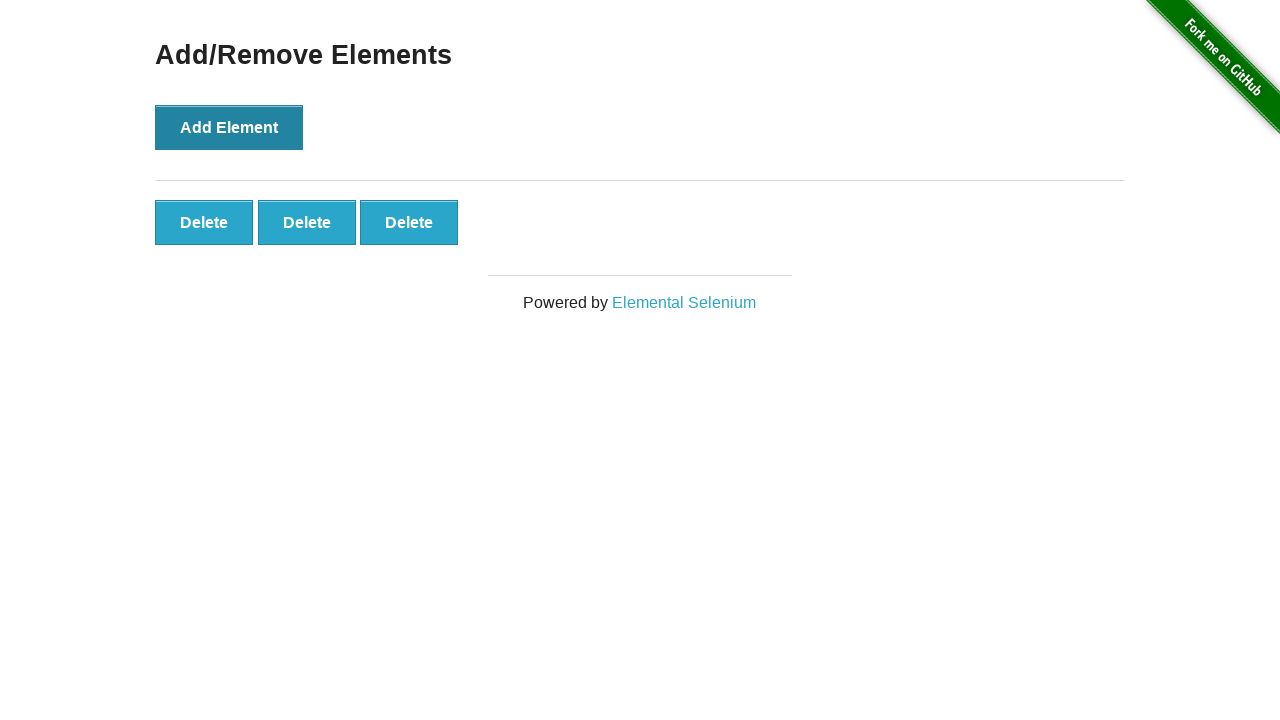

Clicked the second delete button to remove an element at (307, 222) on #elements button >> nth=1
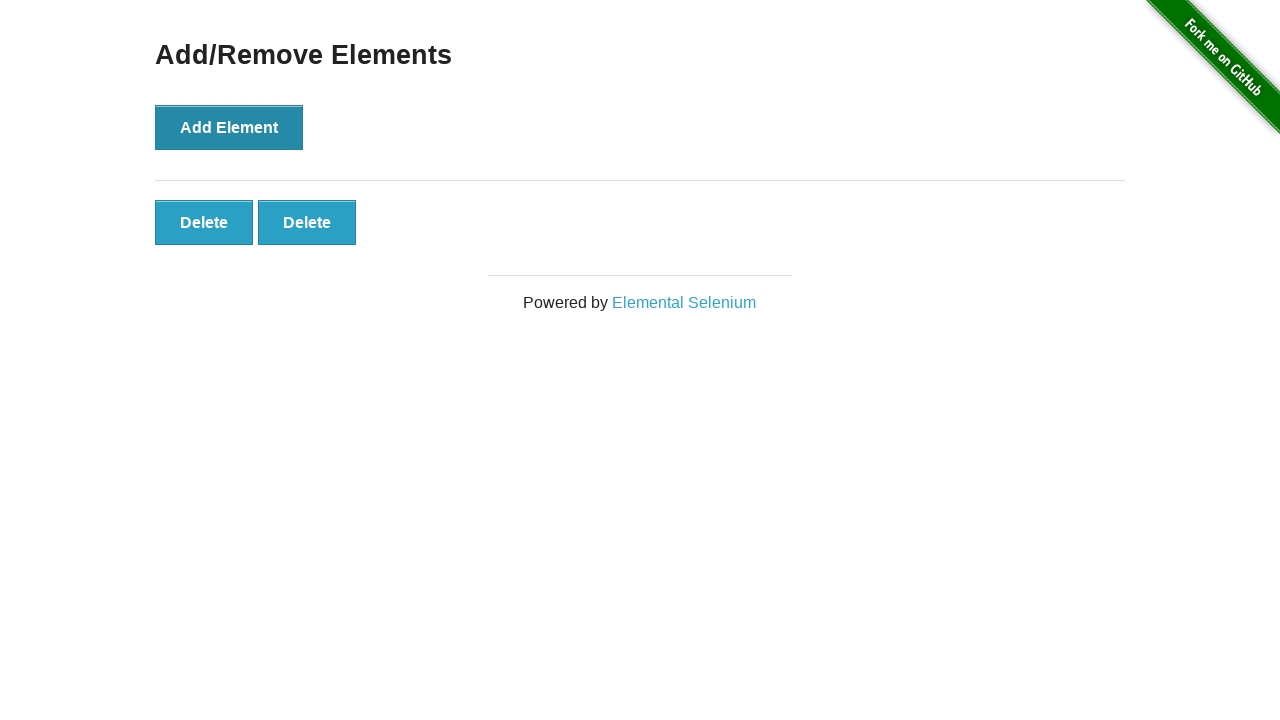

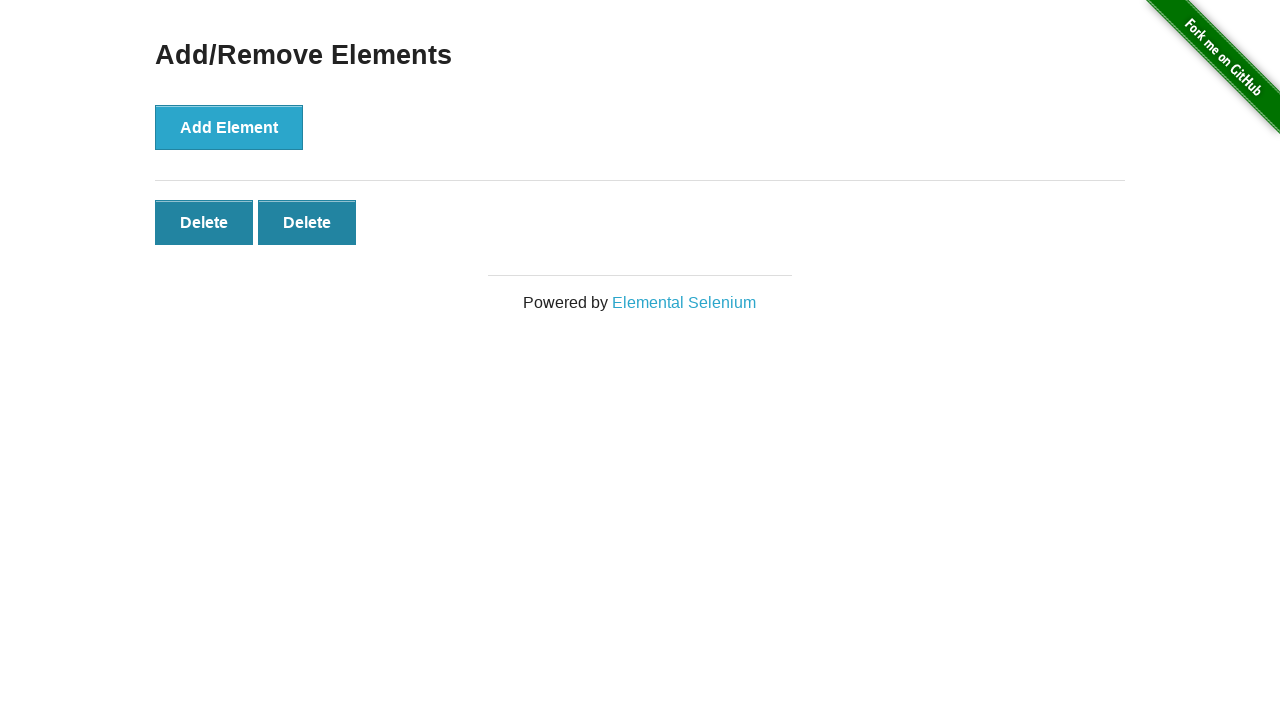